Tests drag and drop by specific X and Y coordinates offset

Starting URL: https://javascript.info/article/mouse-drag-and-drop/ball4/

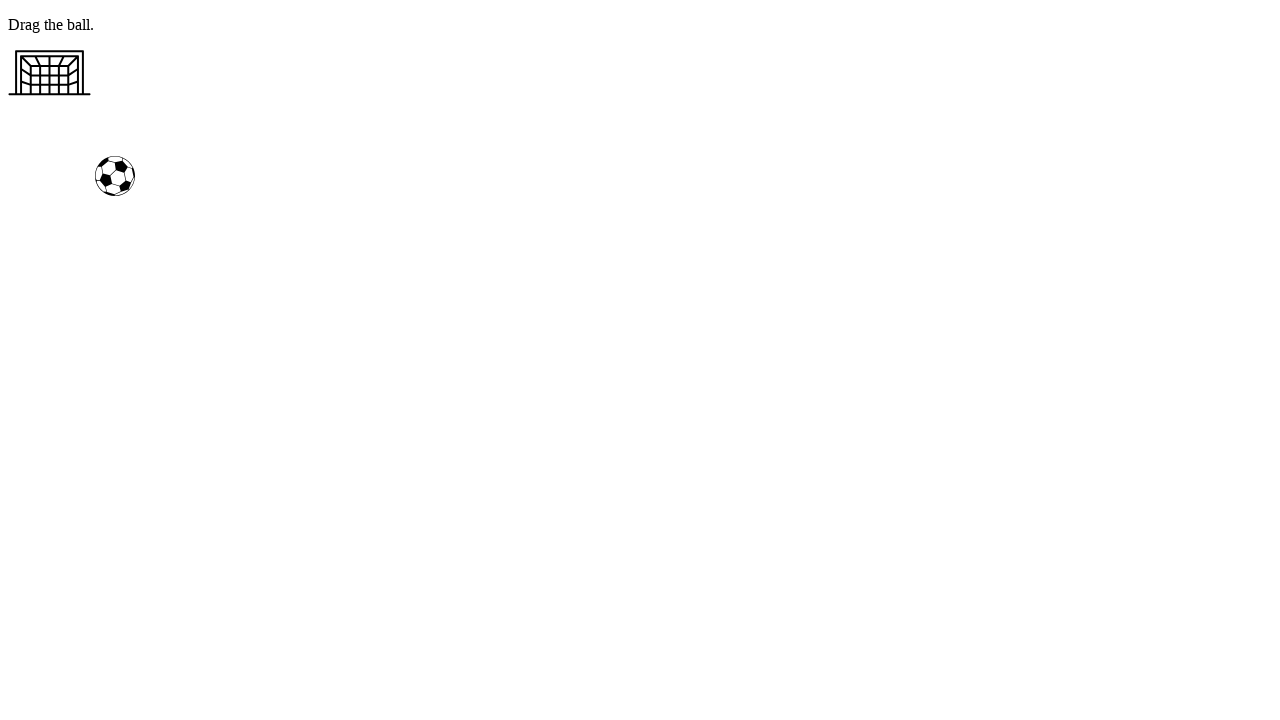

Located the ball element by ID
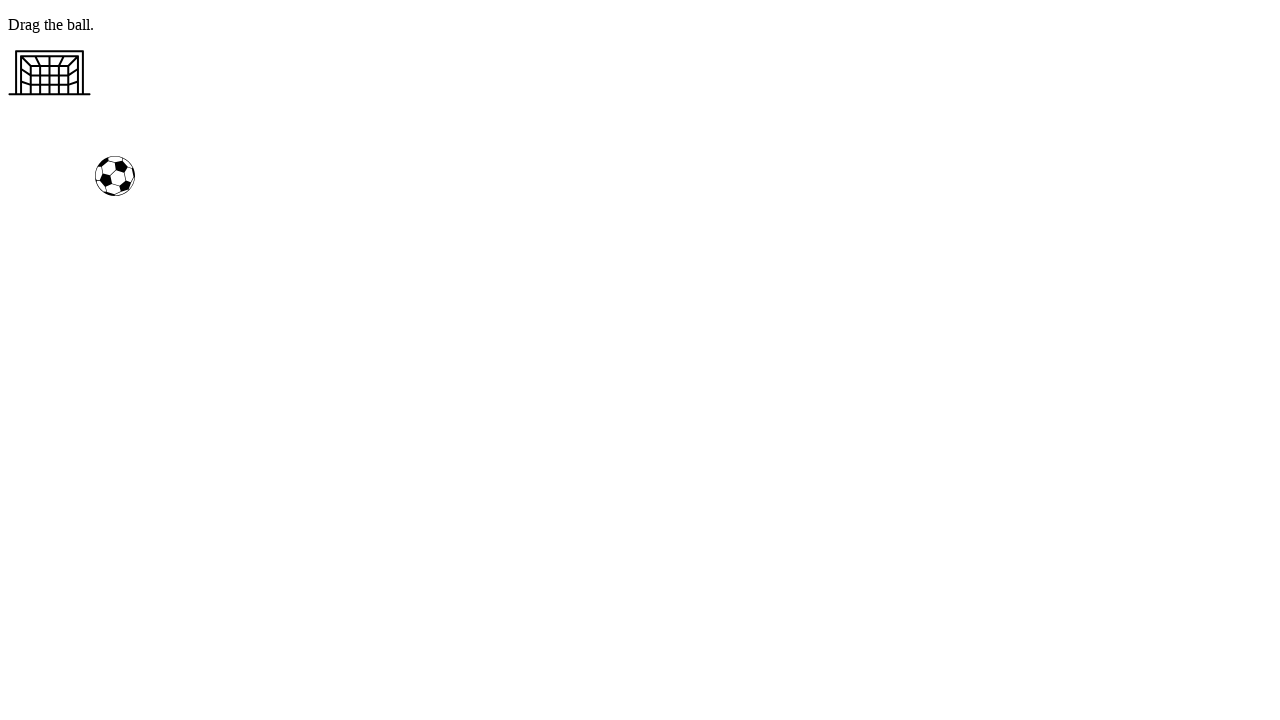

Retrieved bounding box of the ball element
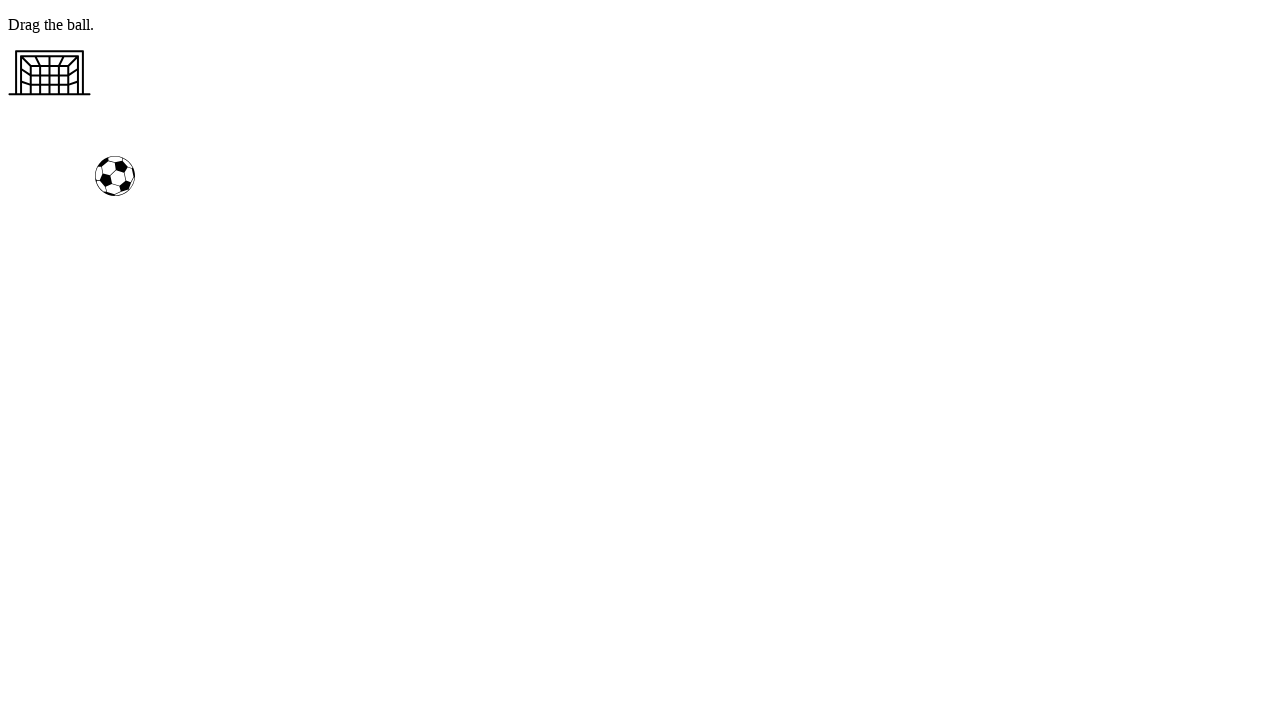

Calculated ball center position: (115.0, 176.0)
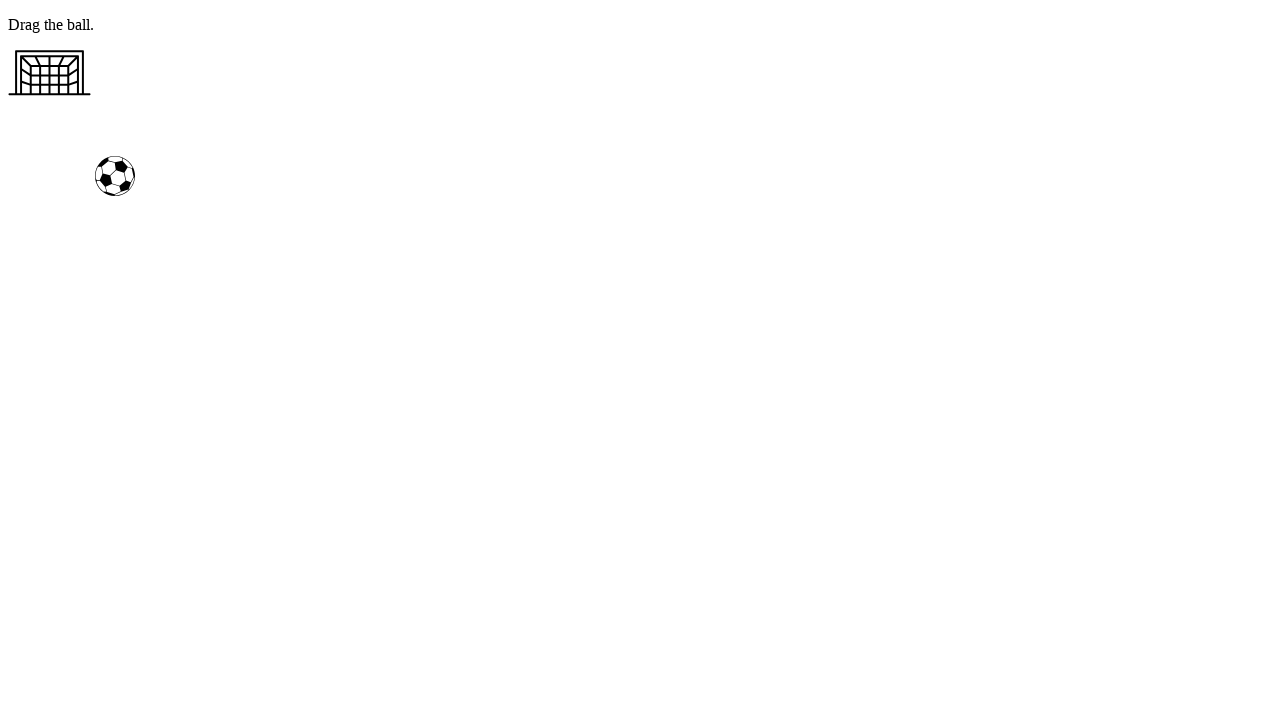

Moved mouse to ball center position at (115, 176)
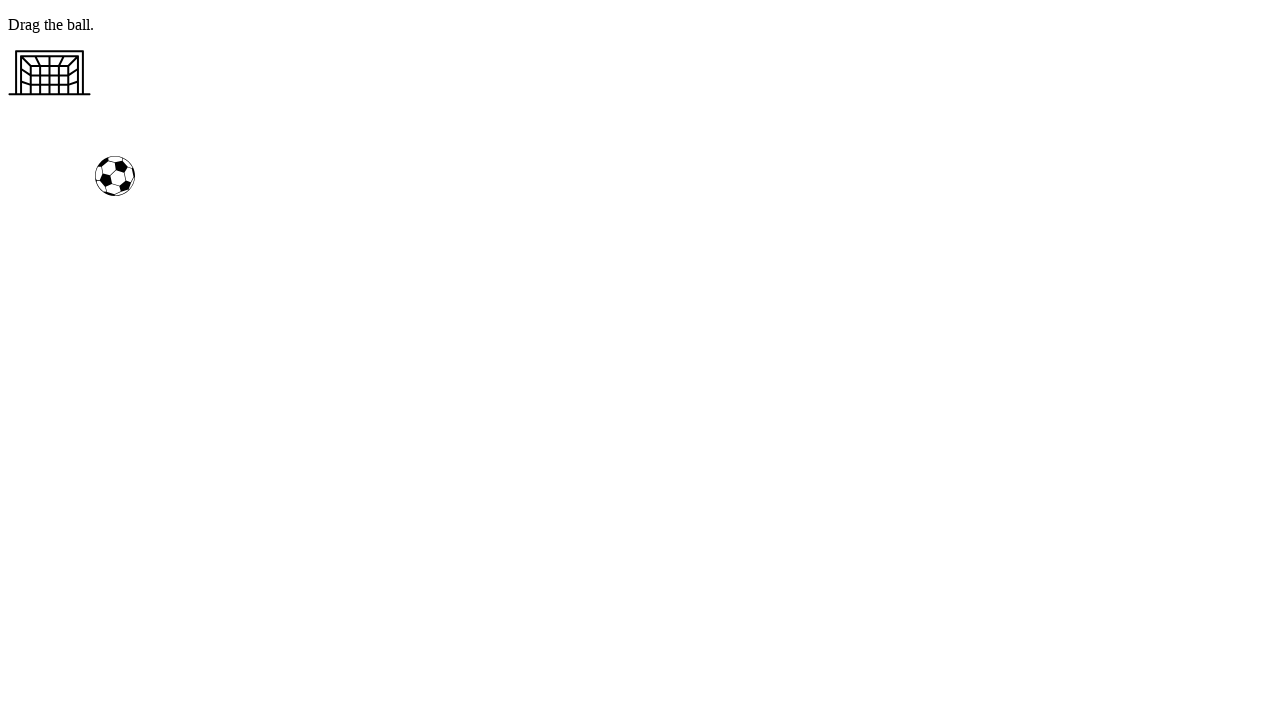

Pressed mouse button down to start drag at (115, 176)
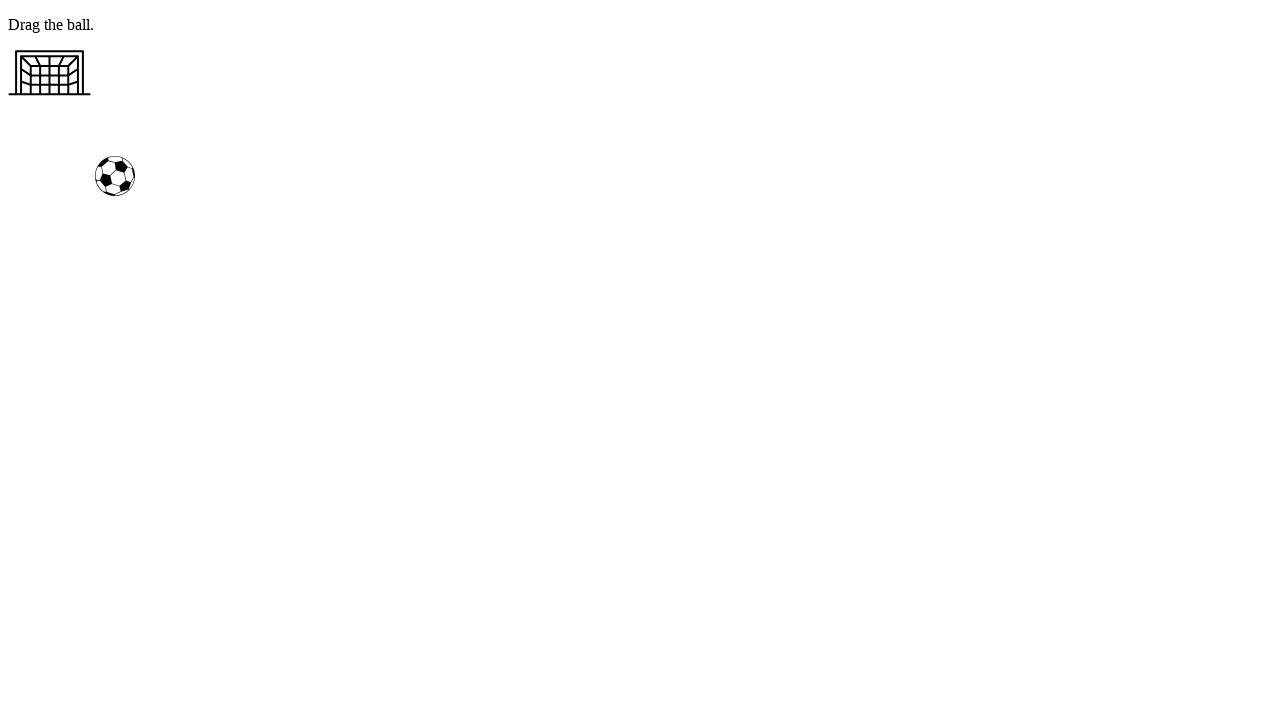

Dragged ball by offset (-60, -90) pixels at (55, 86)
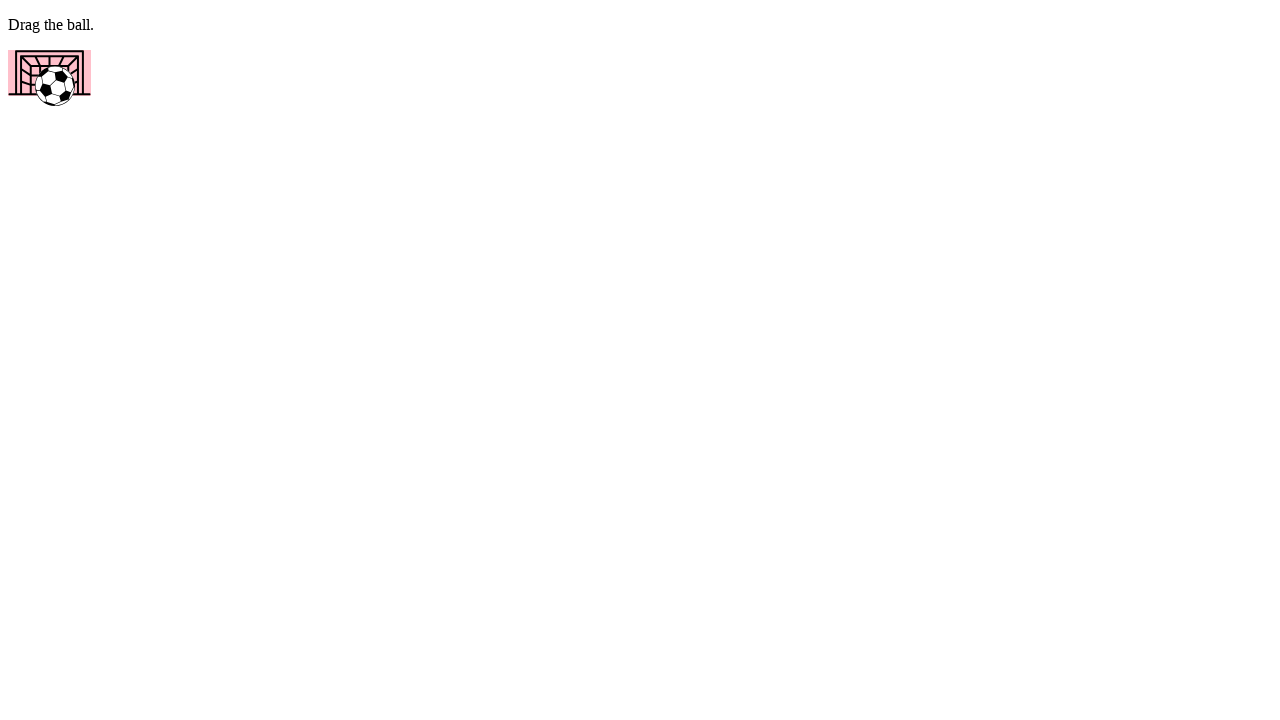

Released mouse button to complete drag and drop at (55, 86)
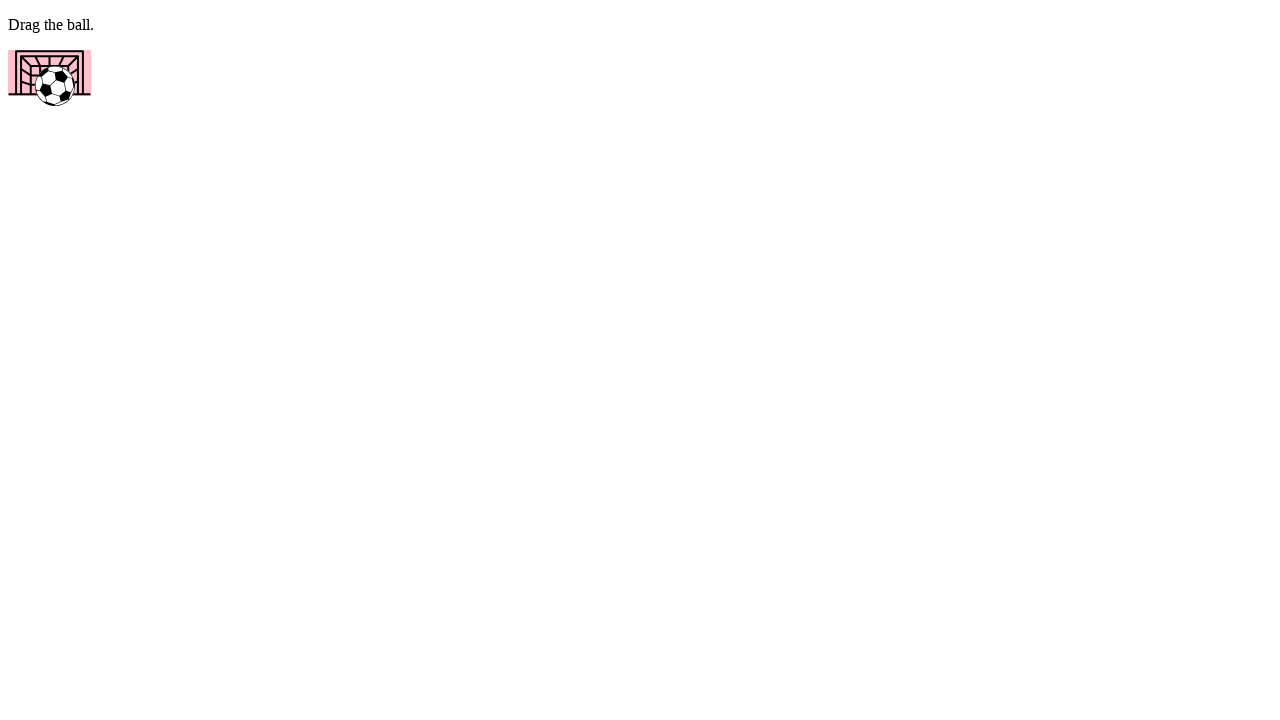

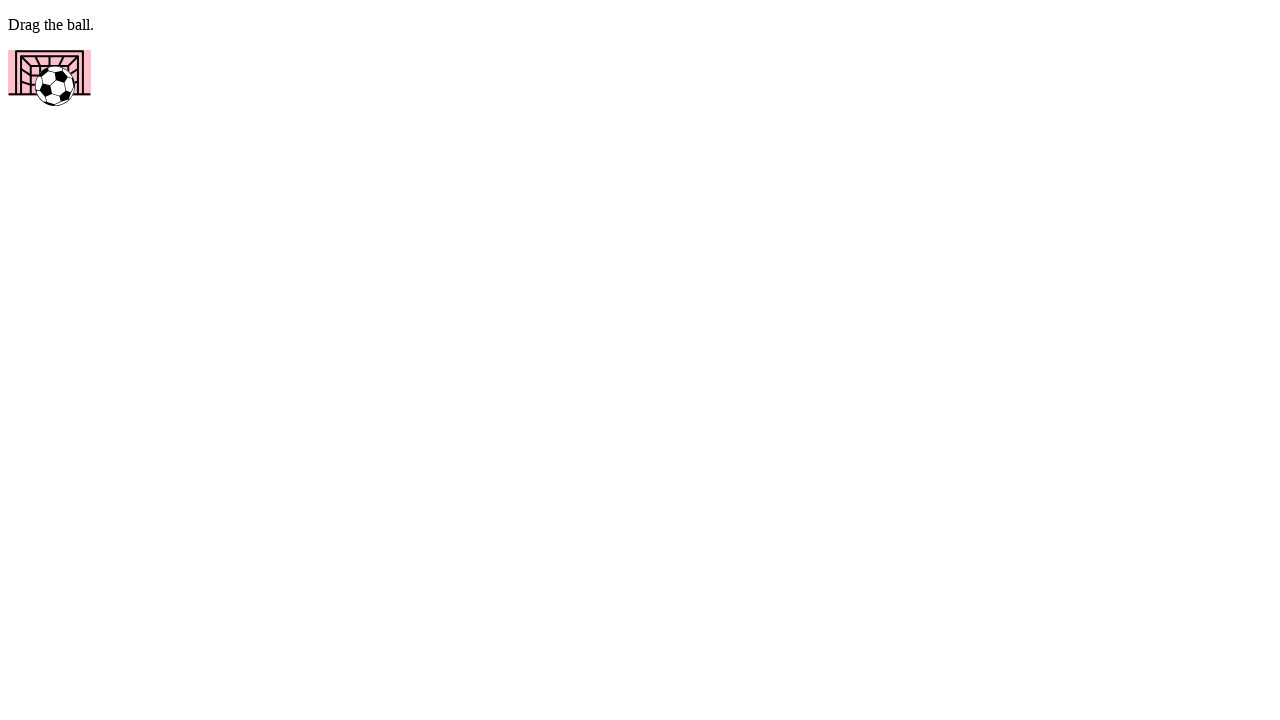